Tests drag and drop functionality by dragging the "Drag me" element and dropping it onto the "Drop here" target, then verifies the text changes to "Dropped!"

Starting URL: https://demoqa.com/droppable

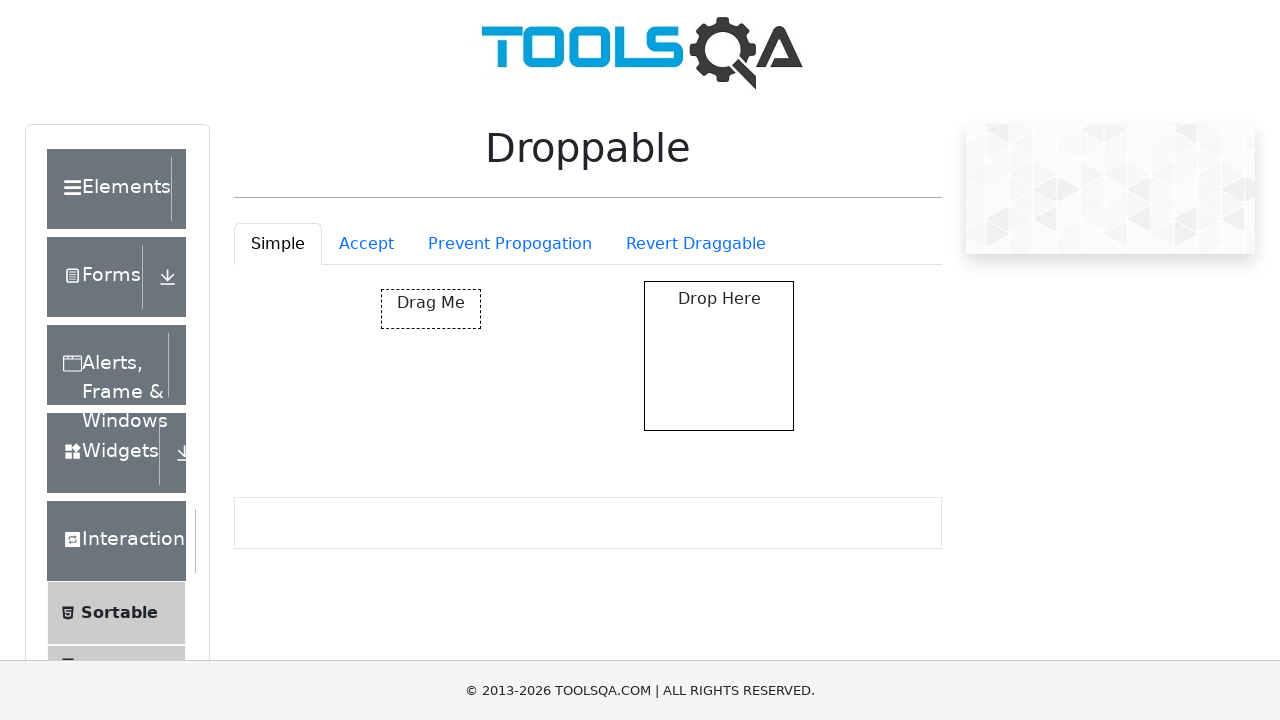

Navigated to droppable test page
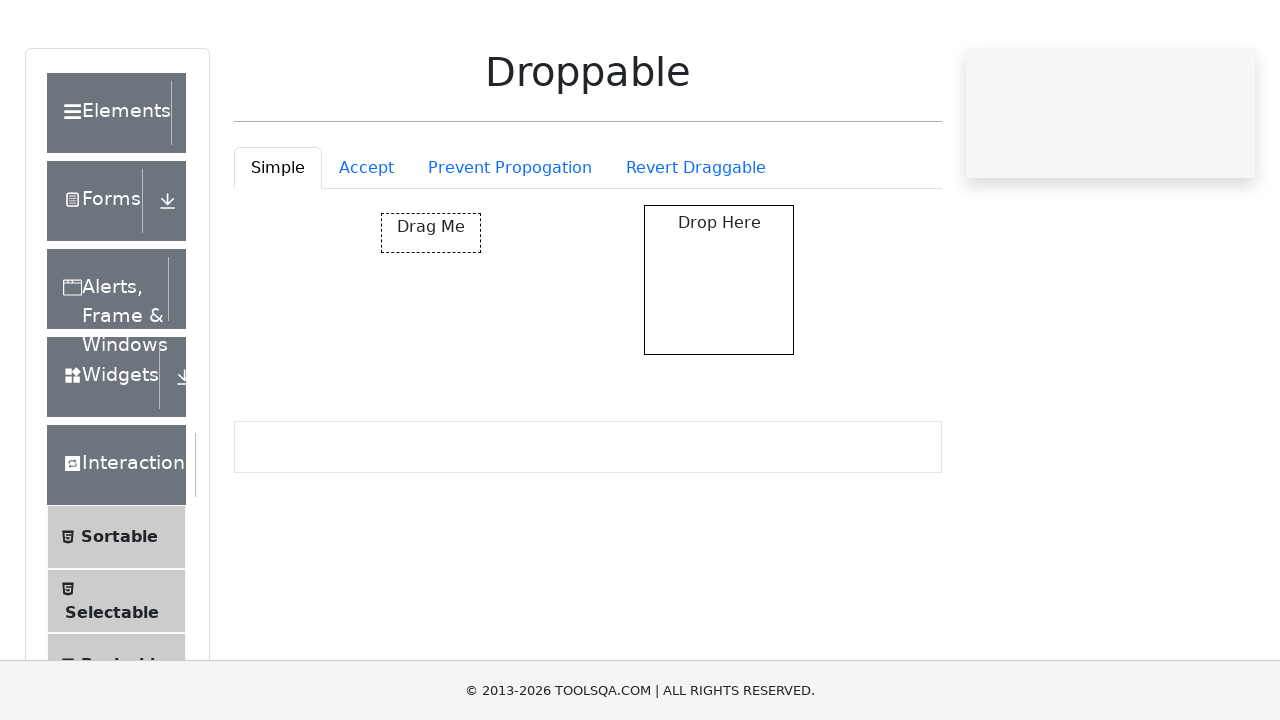

Located the 'Drag me' element
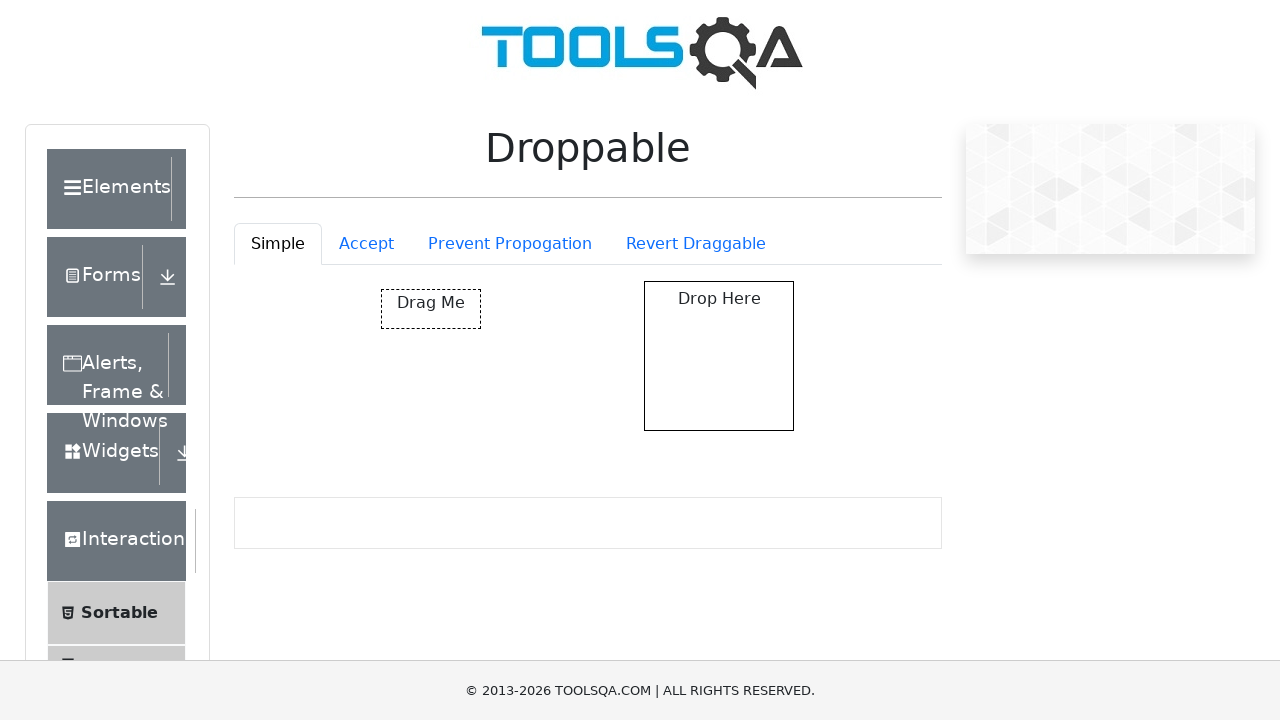

Located the 'Drop here' target element
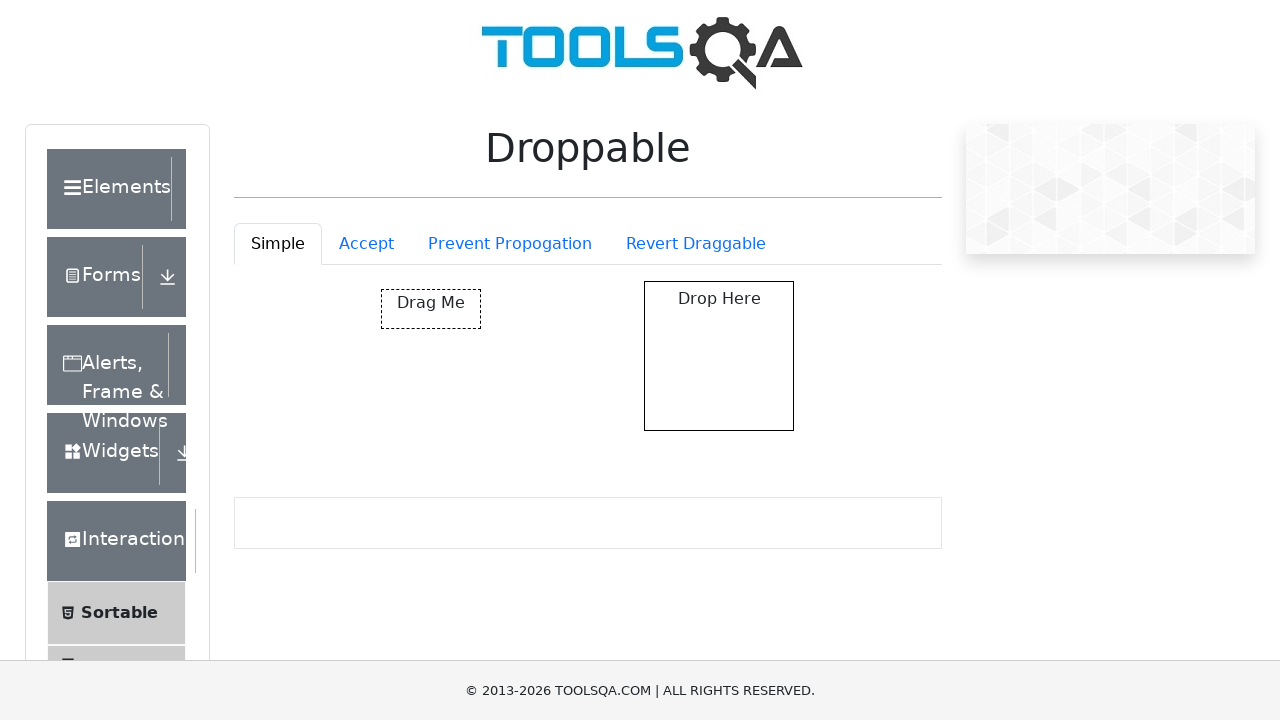

Dragged 'Drag me' element and dropped it onto 'Drop here' target at (719, 356)
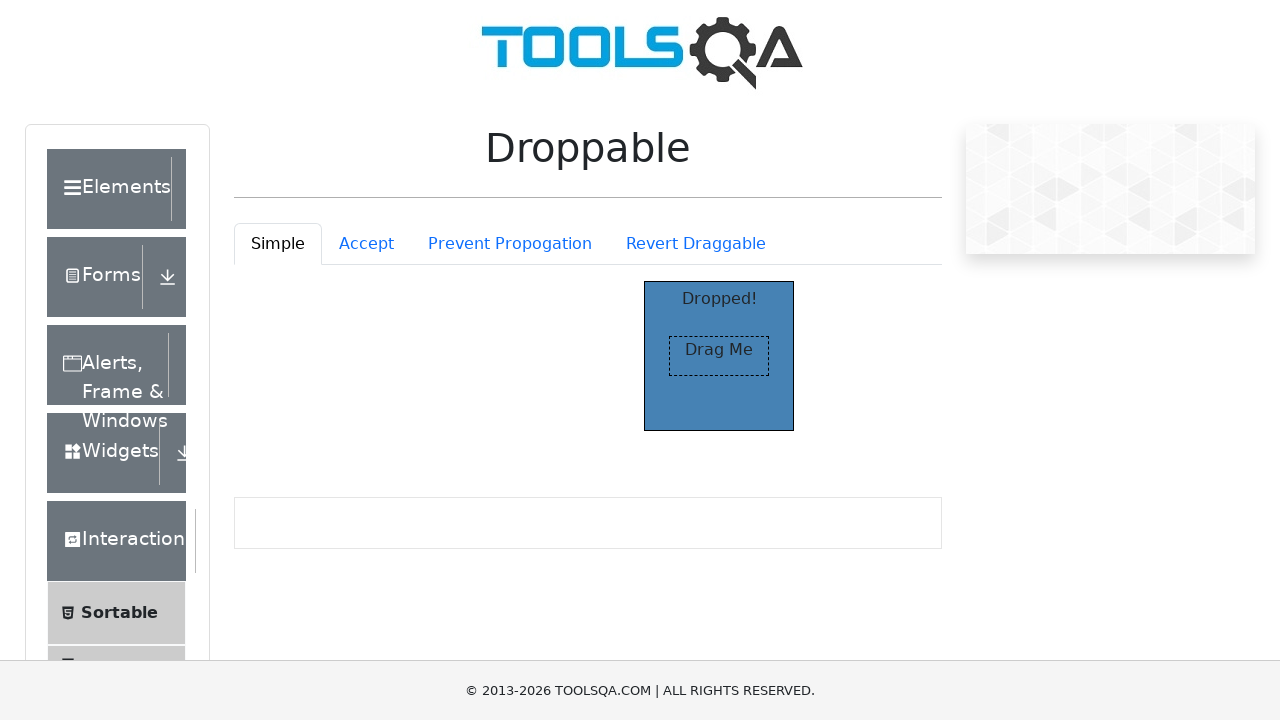

Verified that drop target text changed to 'Dropped!'
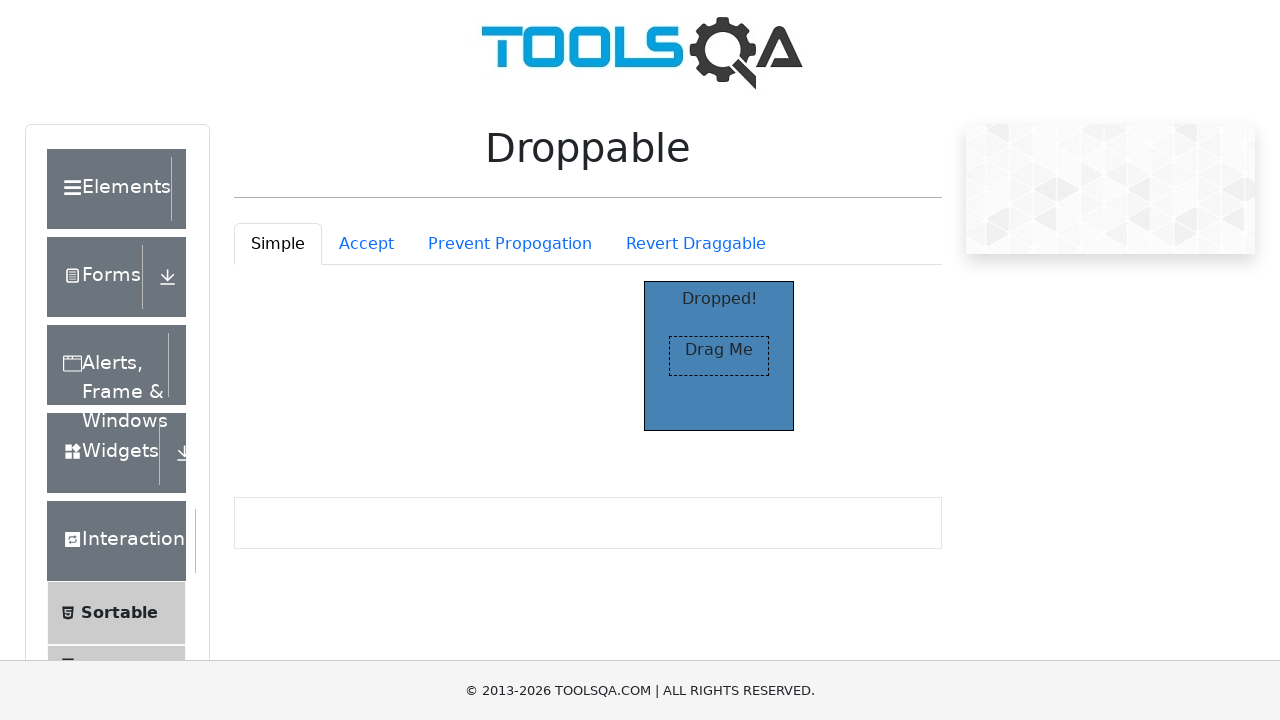

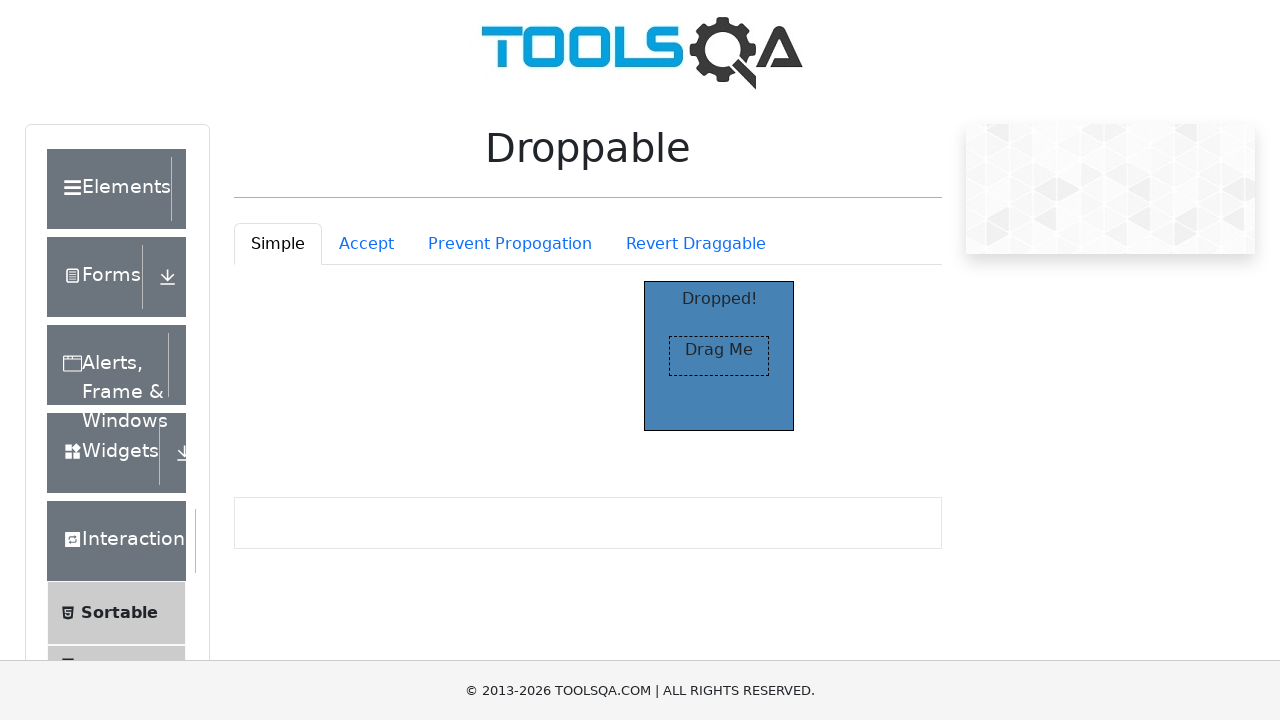